Tests clicking a tab option and checking its aria-selected attribute

Starting URL: https://demoapp-sable-gamma.vercel.app/

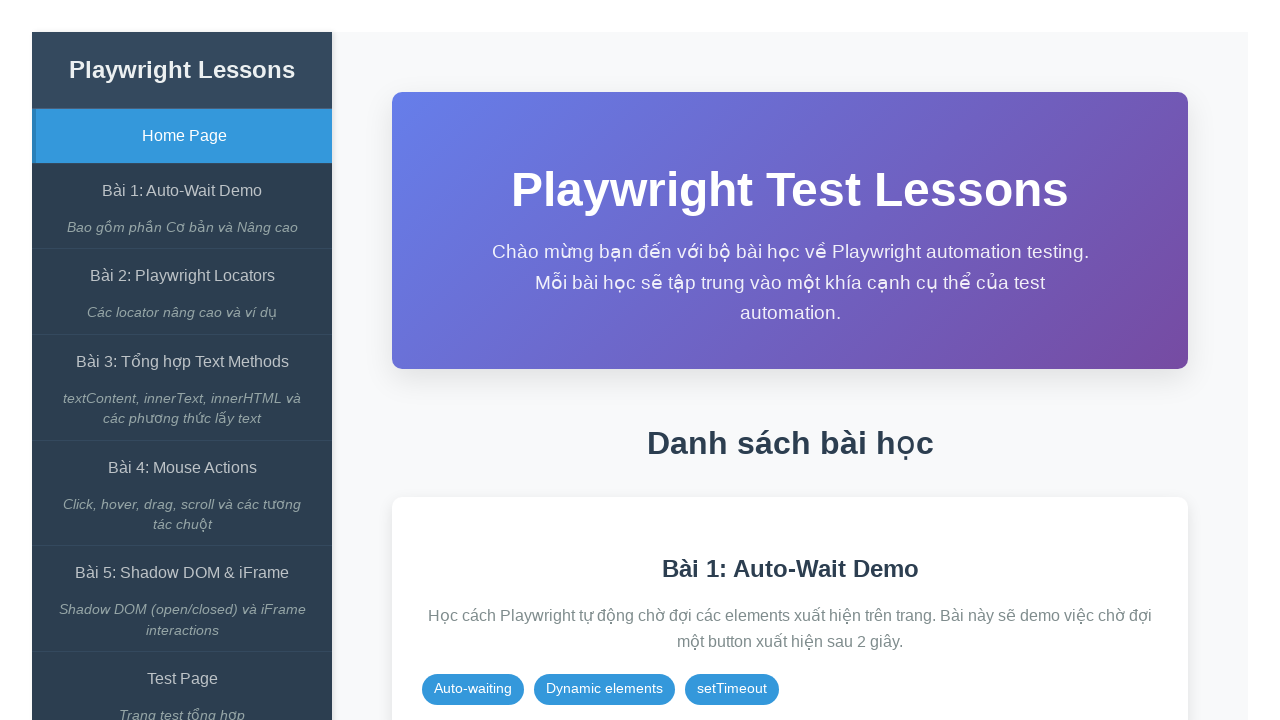

Clicked on Auto-Wait Demo link at (182, 191) on internal:role=link[name="Bài 1: Auto-Wait Demo"i]
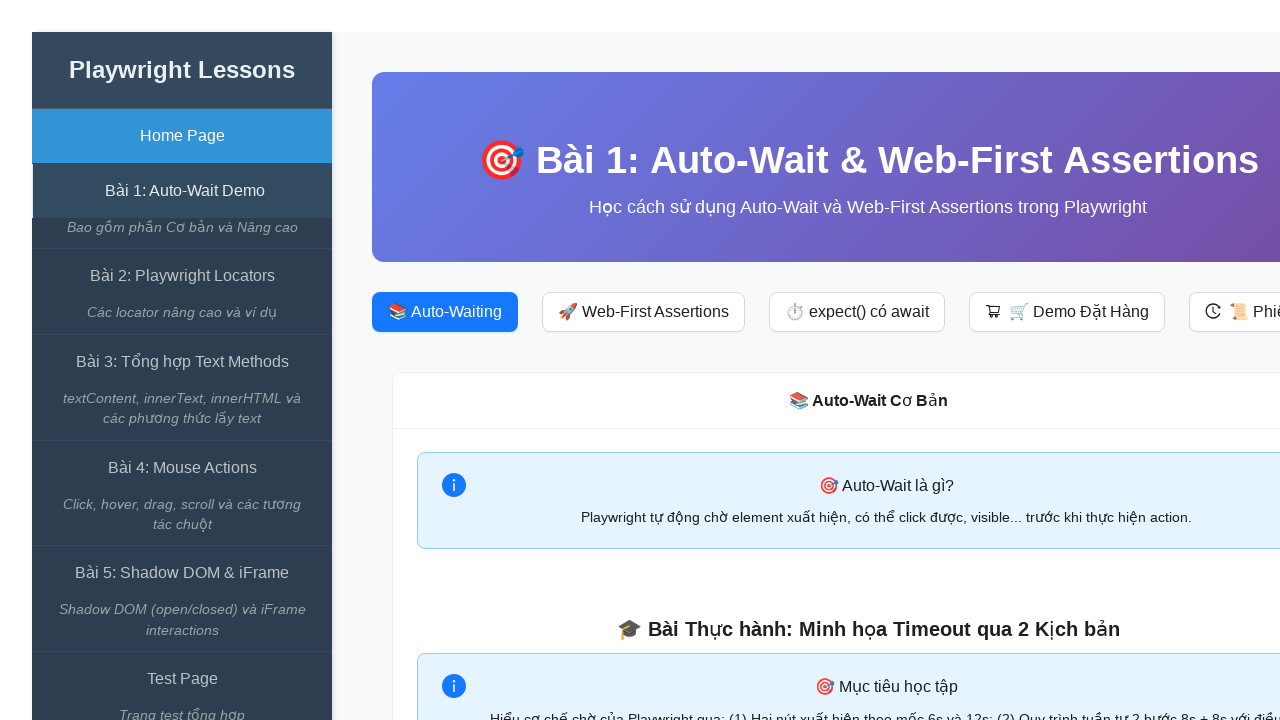

Clicked expect() có await button at (857, 312) on internal:role=button[name="expect() có await"i]
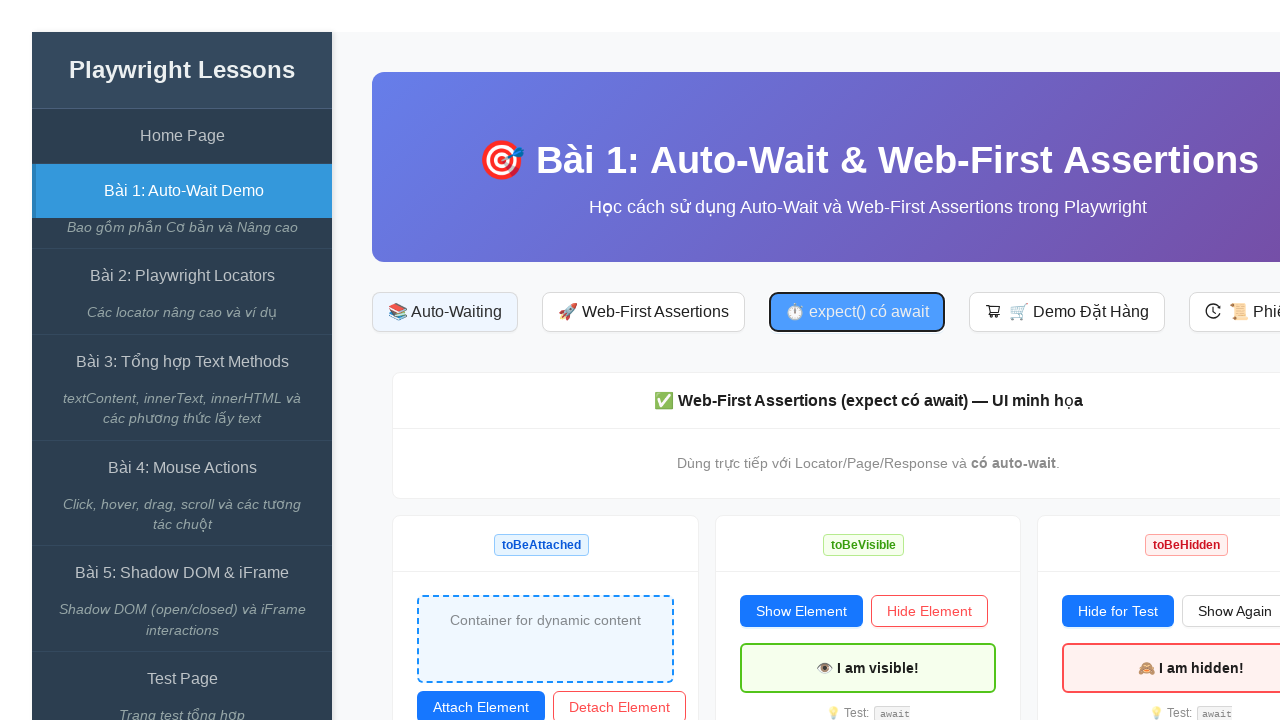

Clicked tab option at (734, 361) on #tab-option
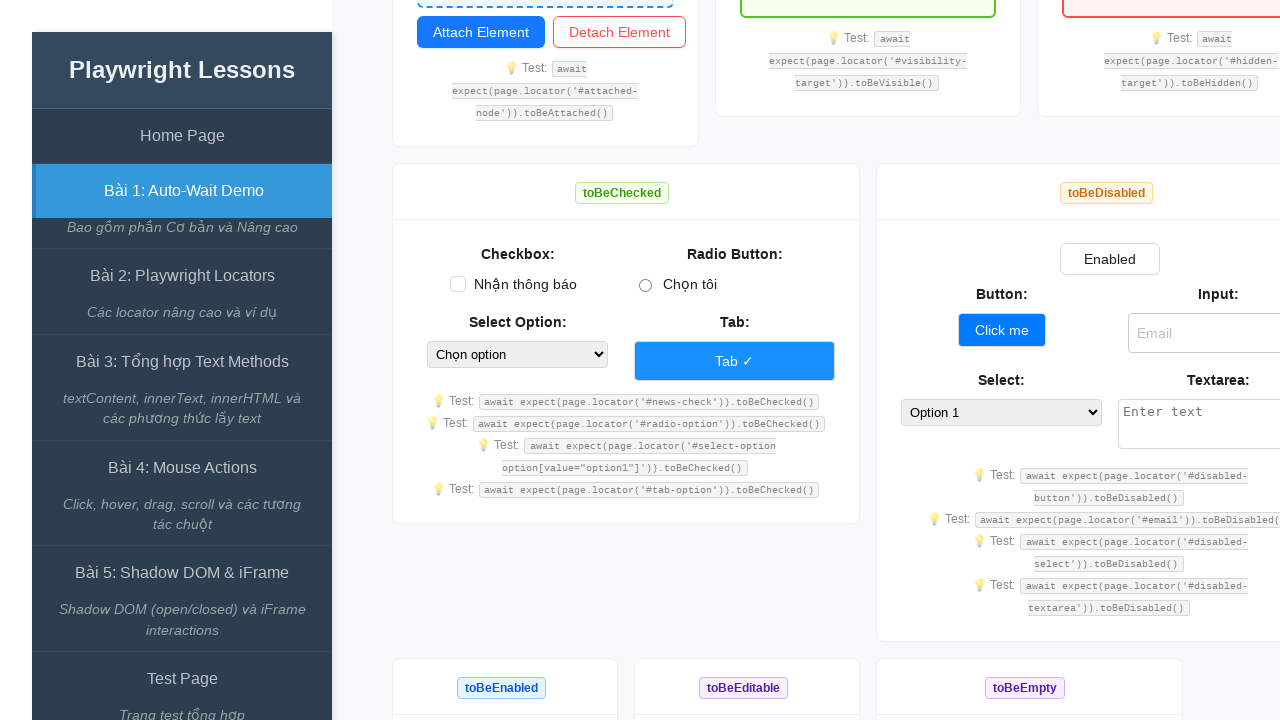

Retrieved aria-selected attribute value: true
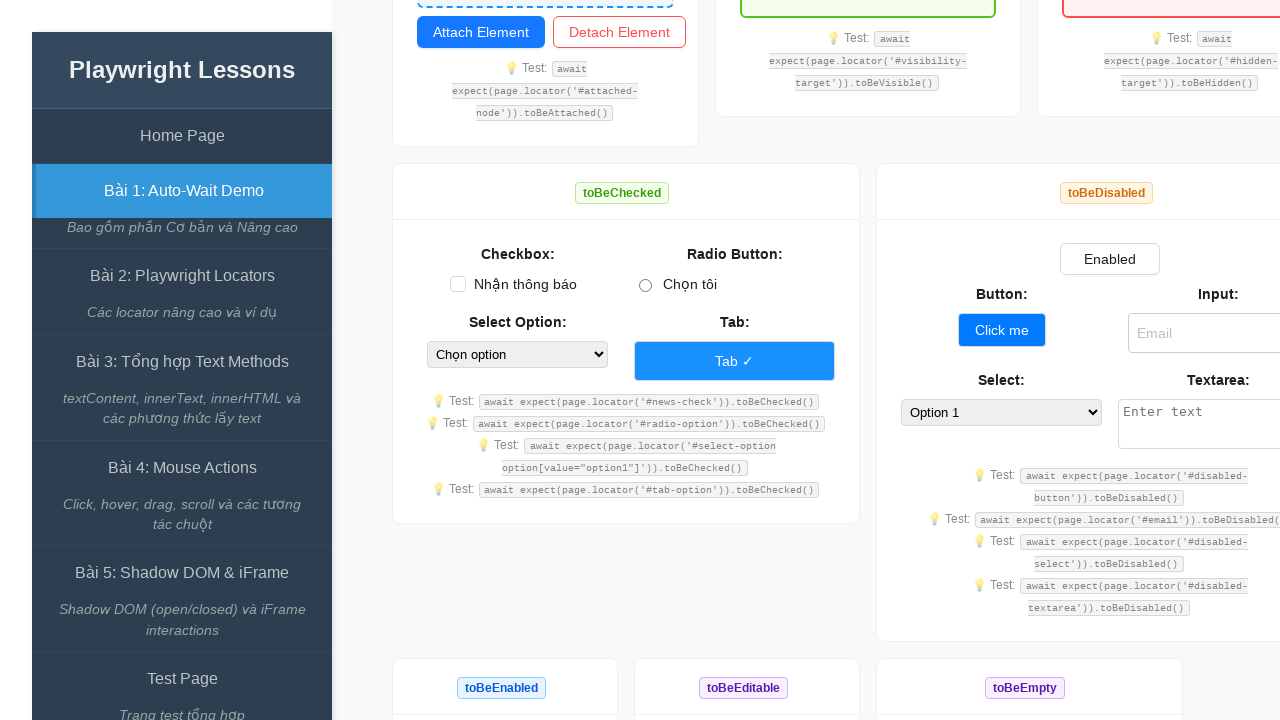

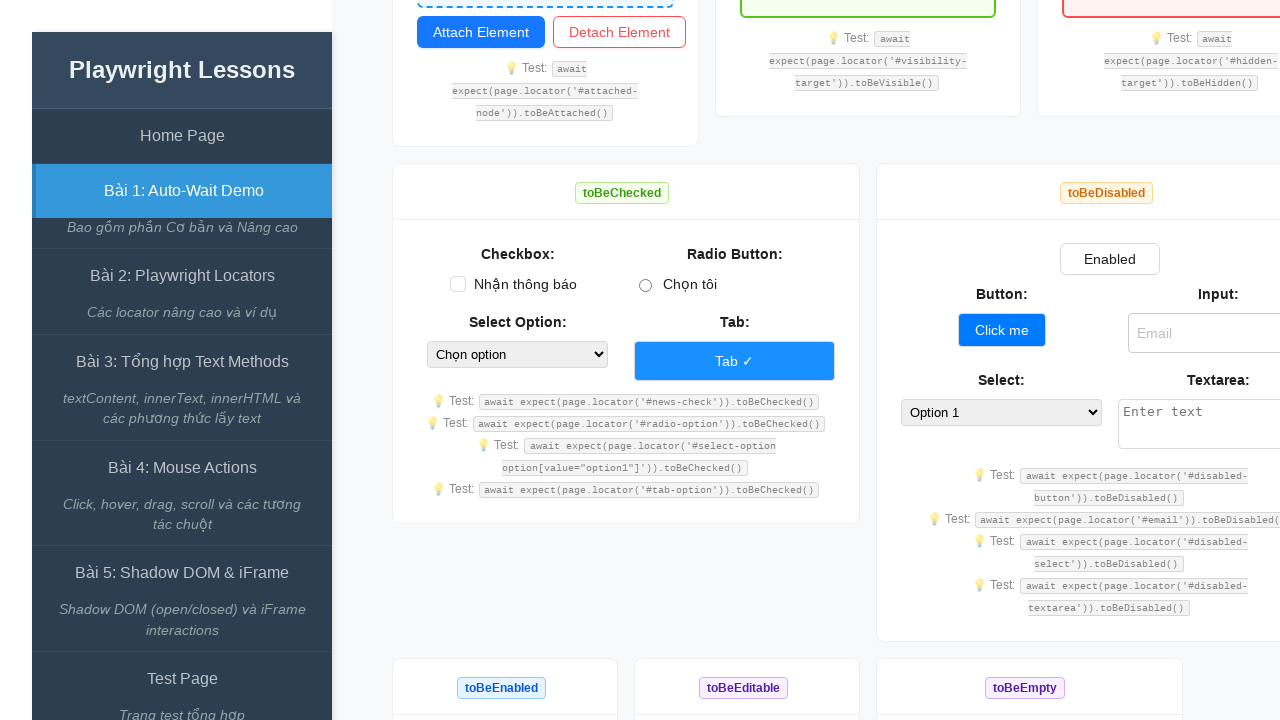